Tests browser navigation by clicking Active filter, then Completed filter, then using browser back to verify URL returns to #active

Starting URL: https://nlandegren.github.io/frontend-assignment-03/

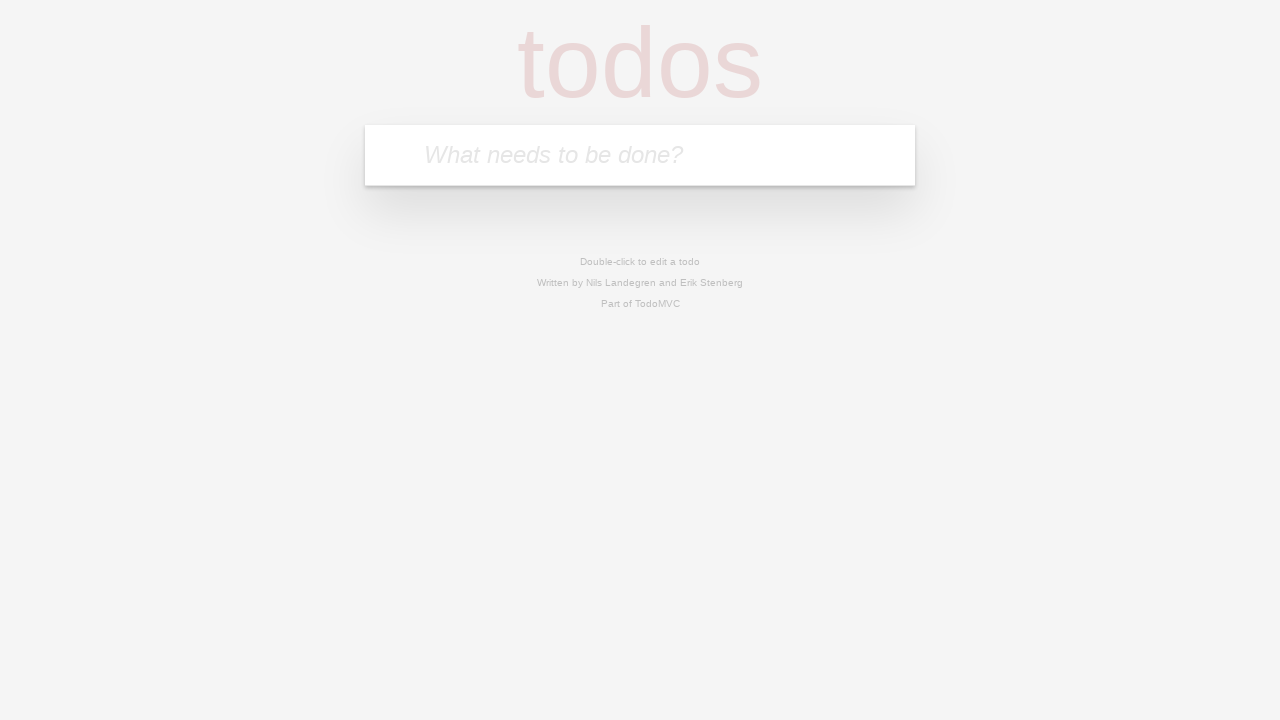

Filled new item field with 'Lorem Ipsum' on #new-item
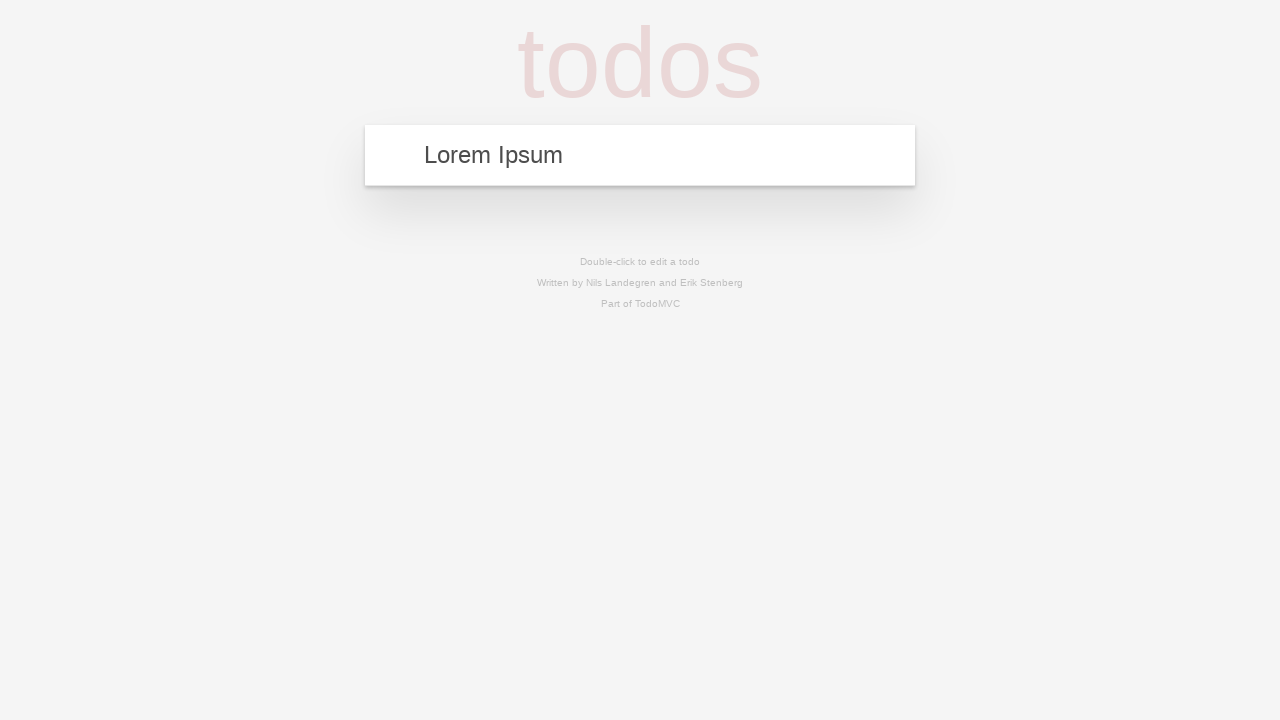

Pressed Enter to add new item on #new-item
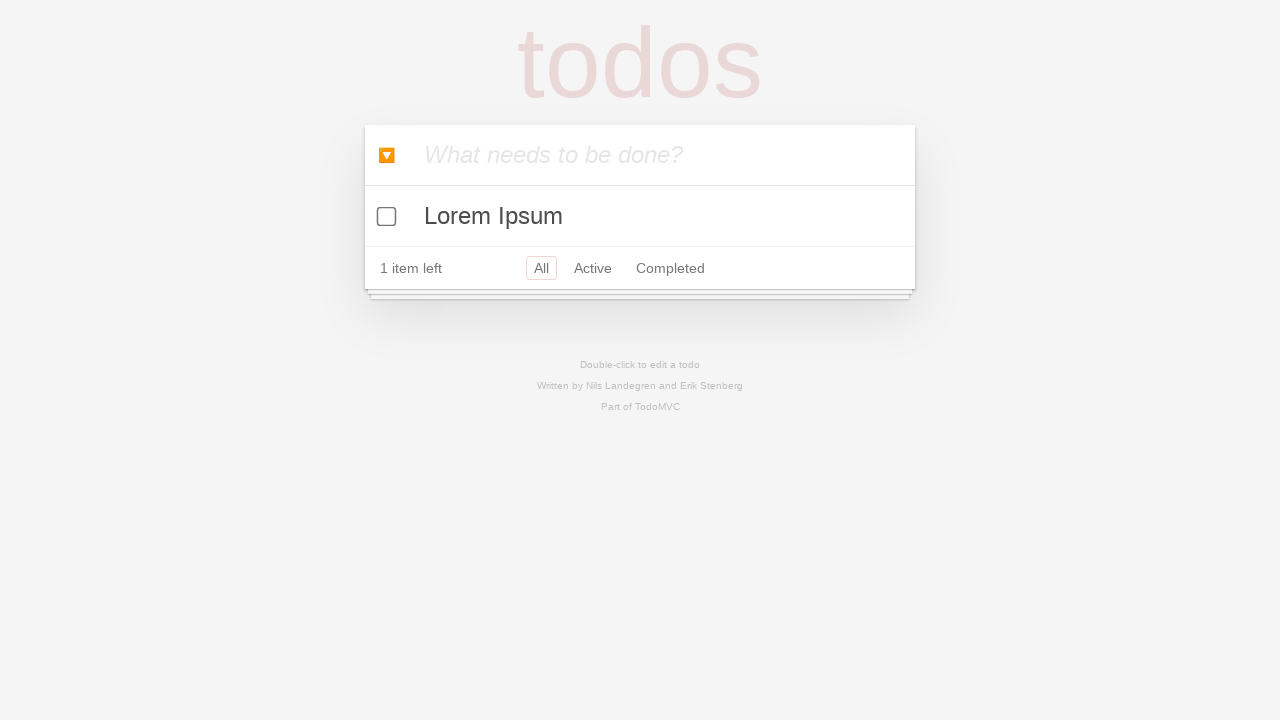

Clicked Active filter button at (593, 268) on #active + label
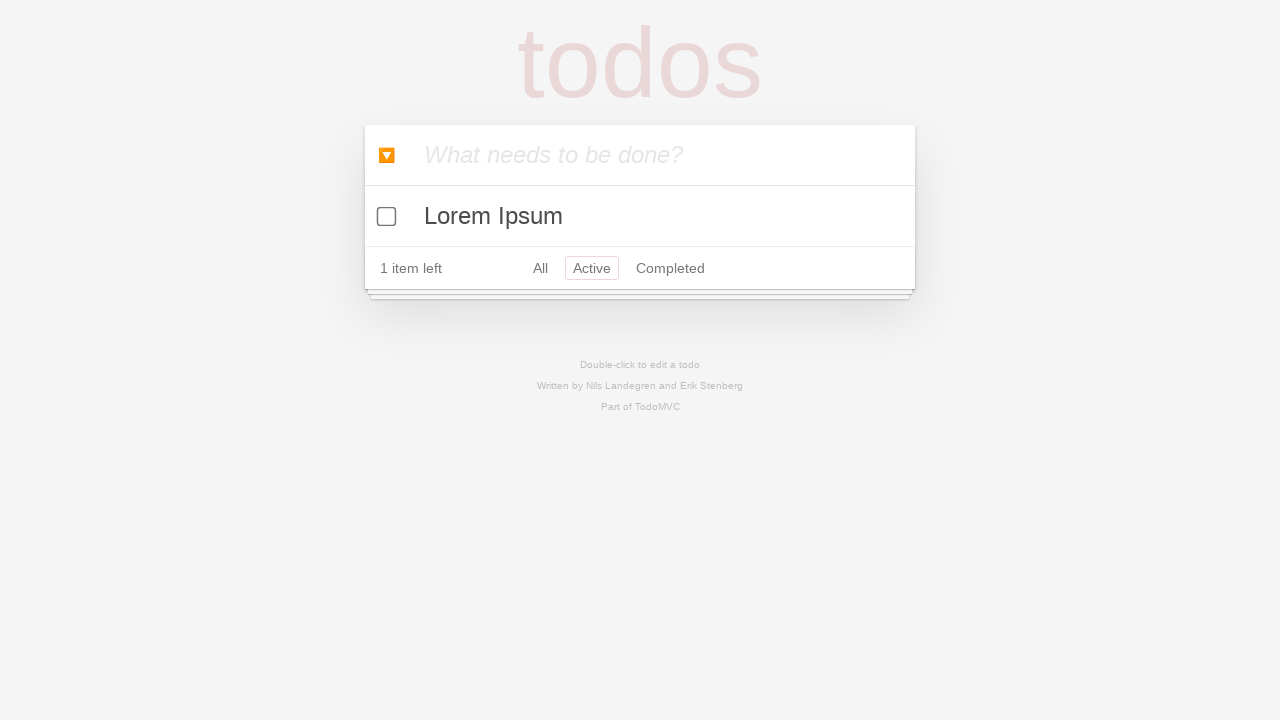

Clicked Completed filter button at (670, 268) on #completed + label
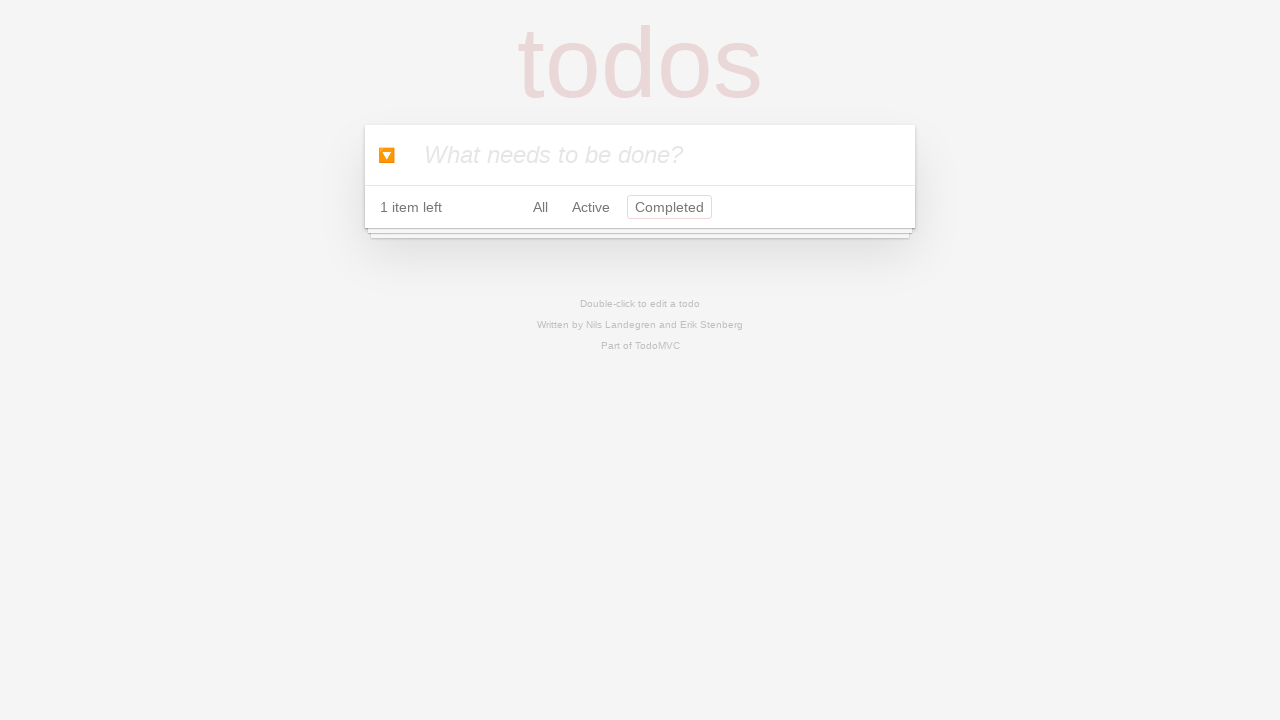

Navigated back using browser history
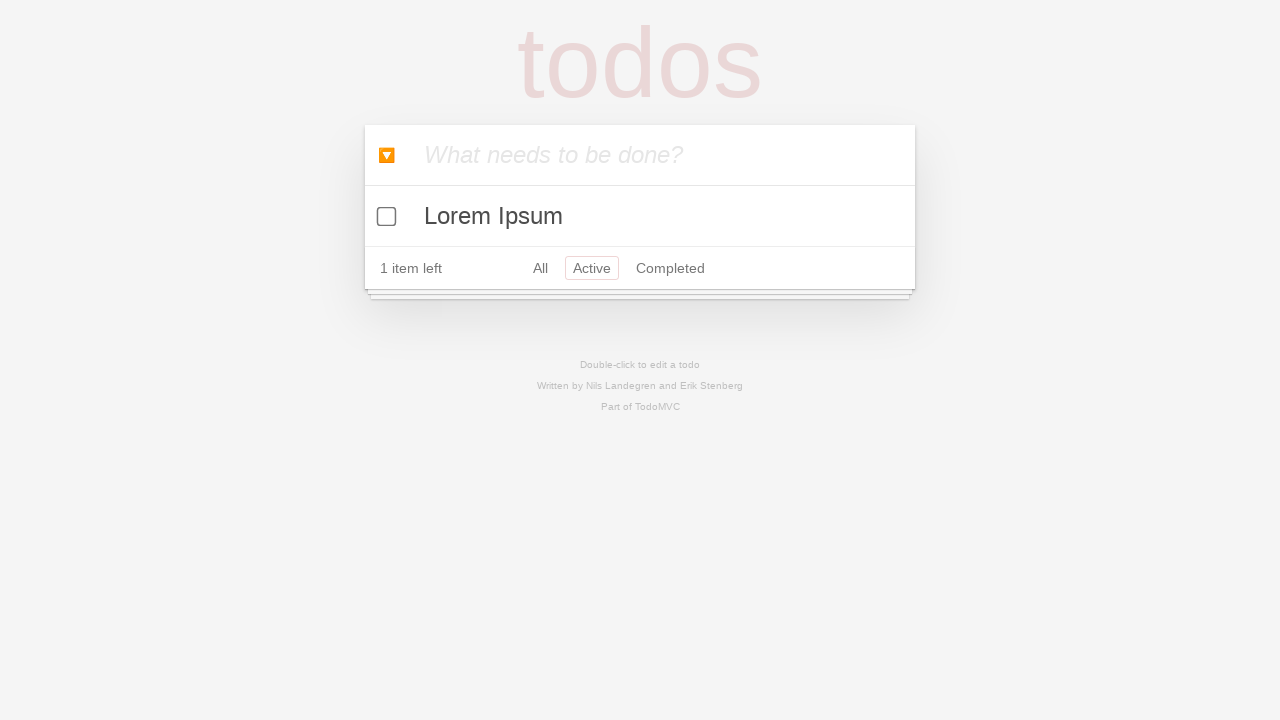

URL successfully returned to #active filter
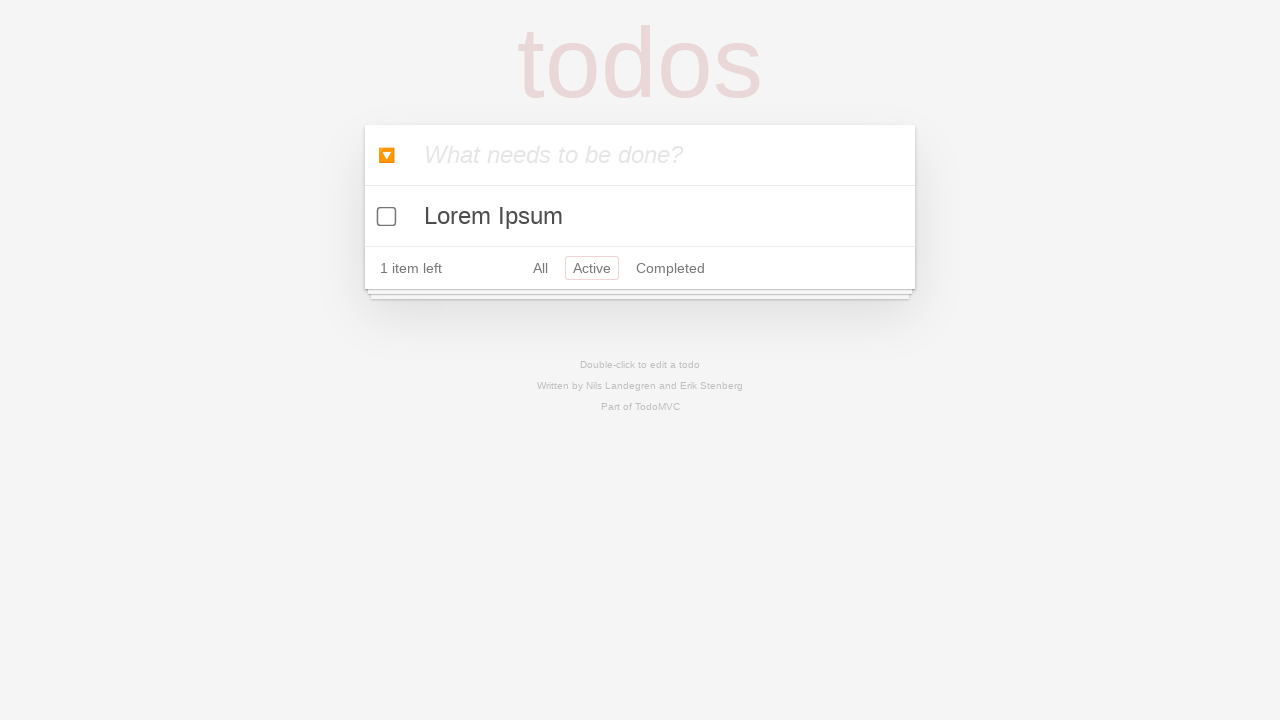

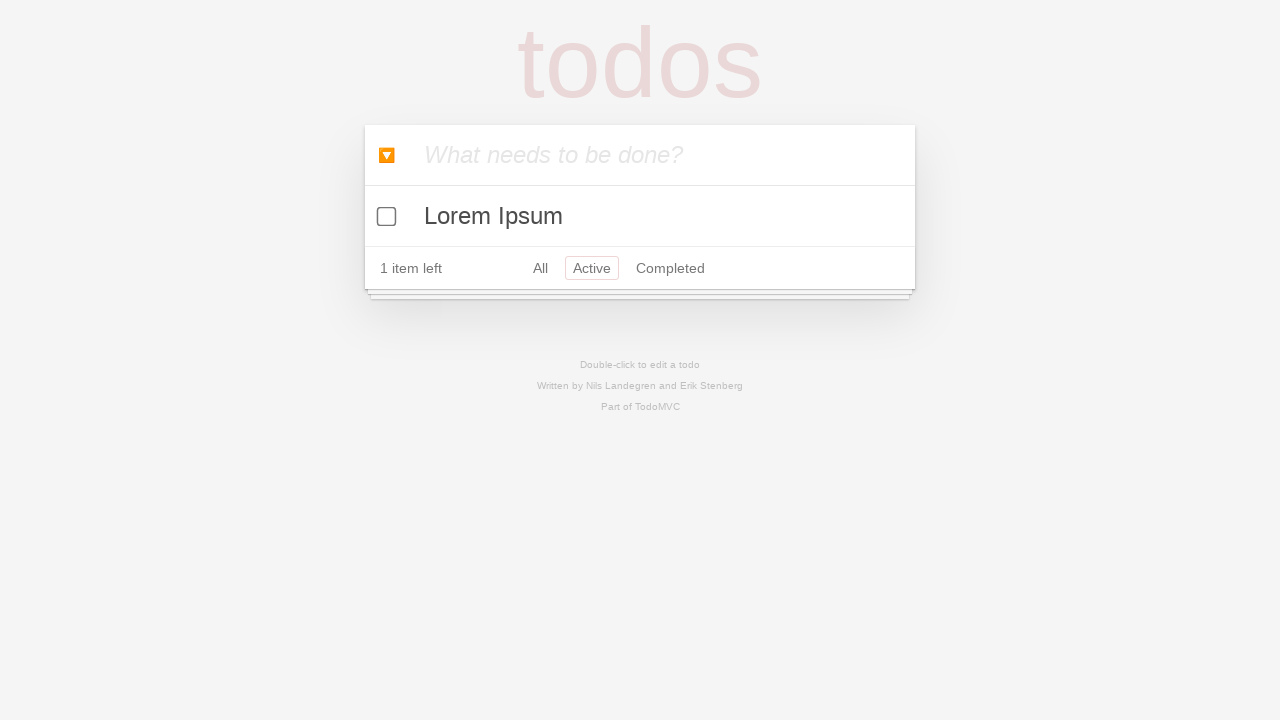